Tests dropdown select functionality by selecting options using different methods (visible text, index, and value) and verifying the selections

Starting URL: https://v1.training-support.net/selenium/selects

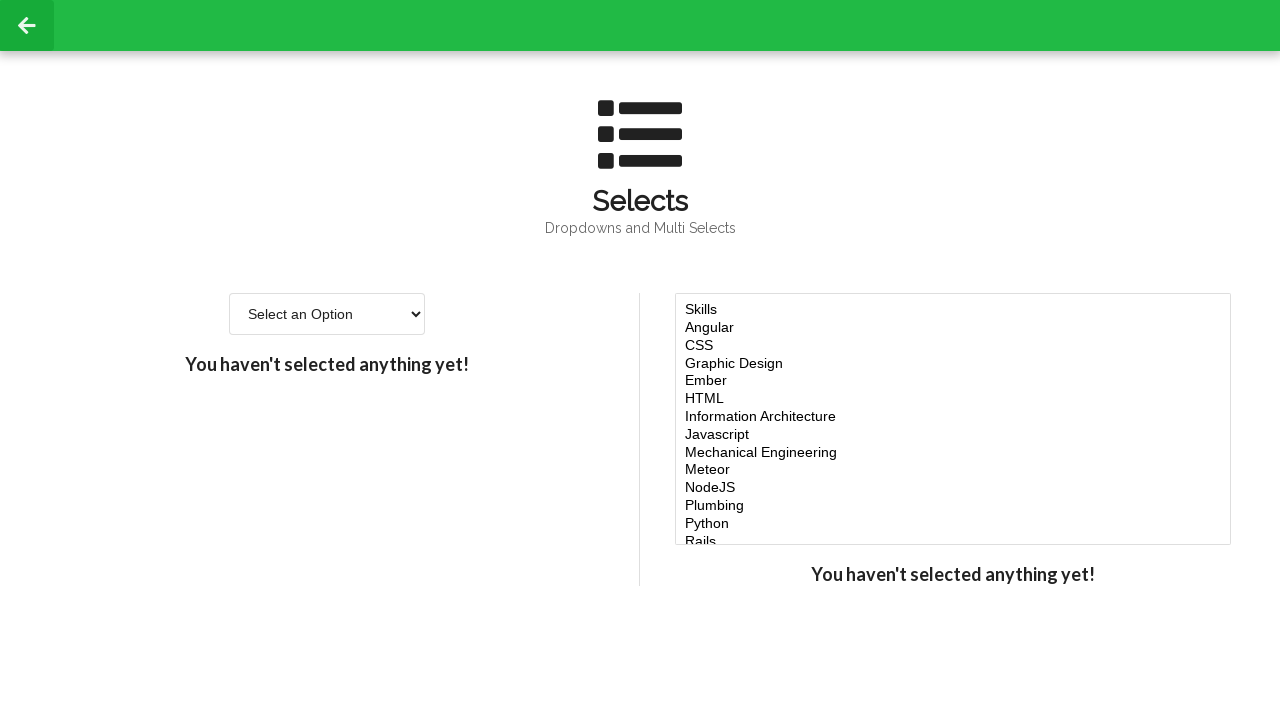

Located the single-select dropdown element
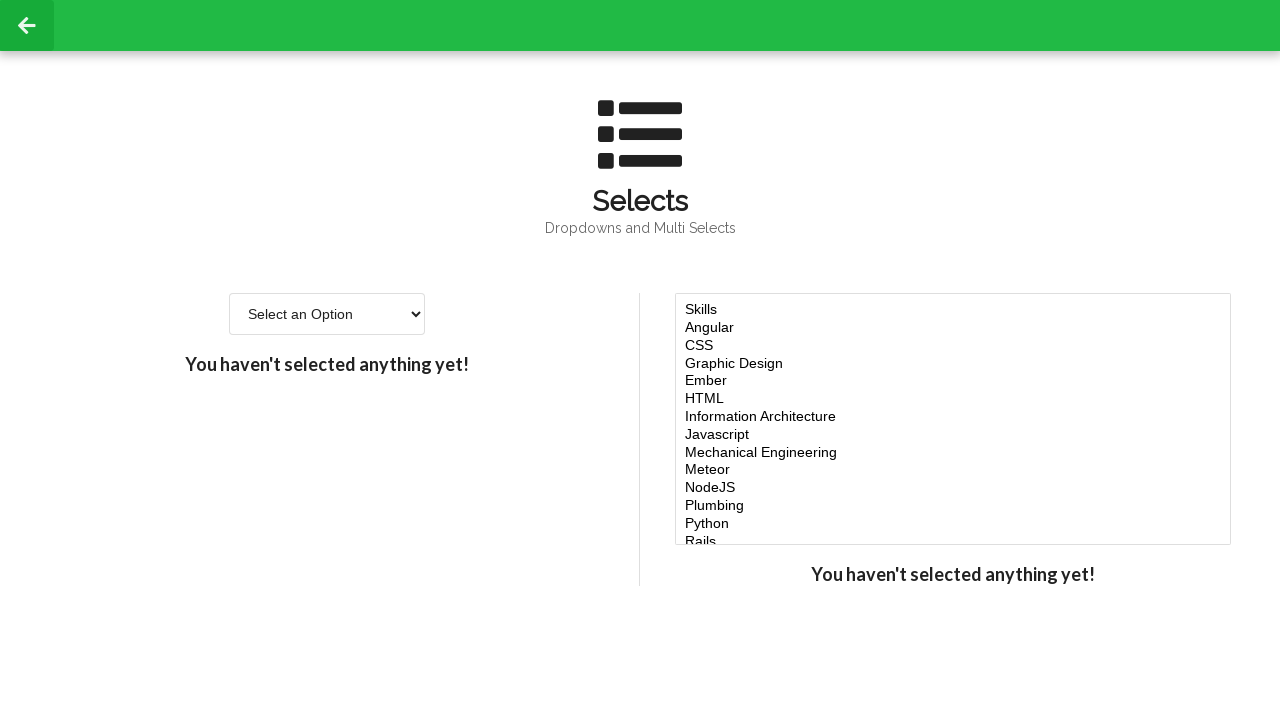

Selected 'Option 2' using visible text on #single-select
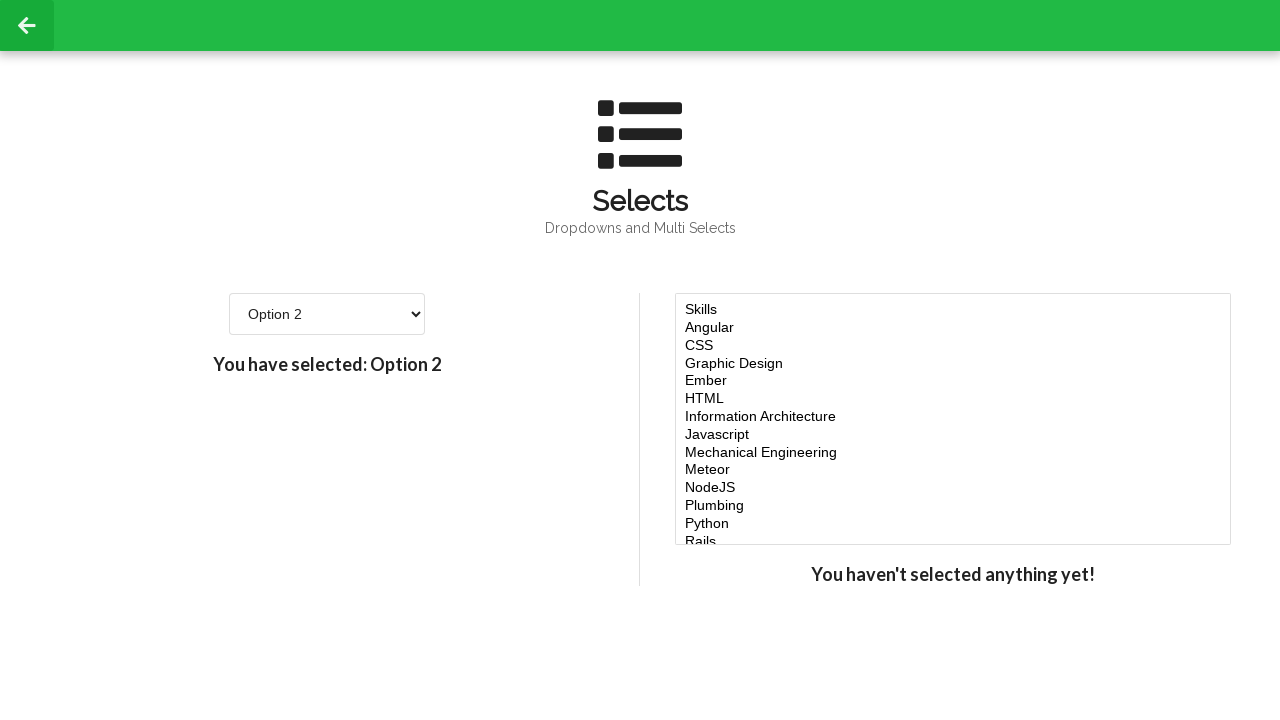

Verified selection by visible text: Option 2
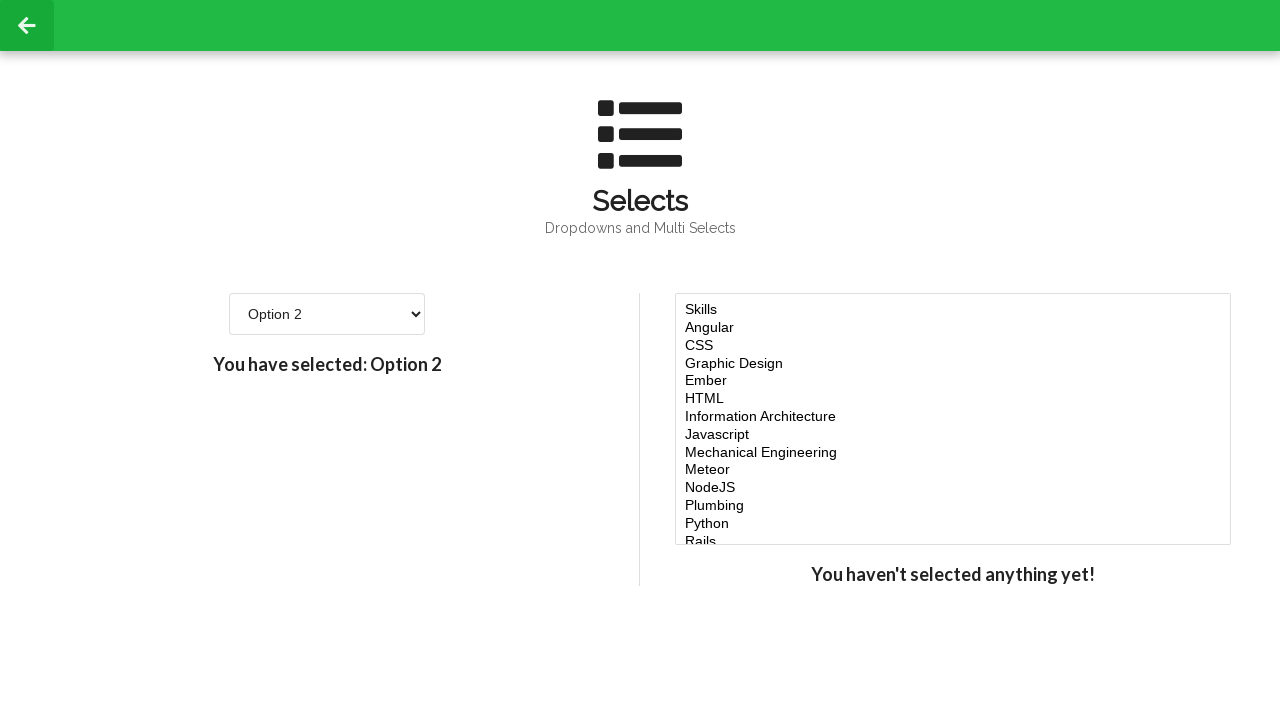

Selected option at index 3 on #single-select
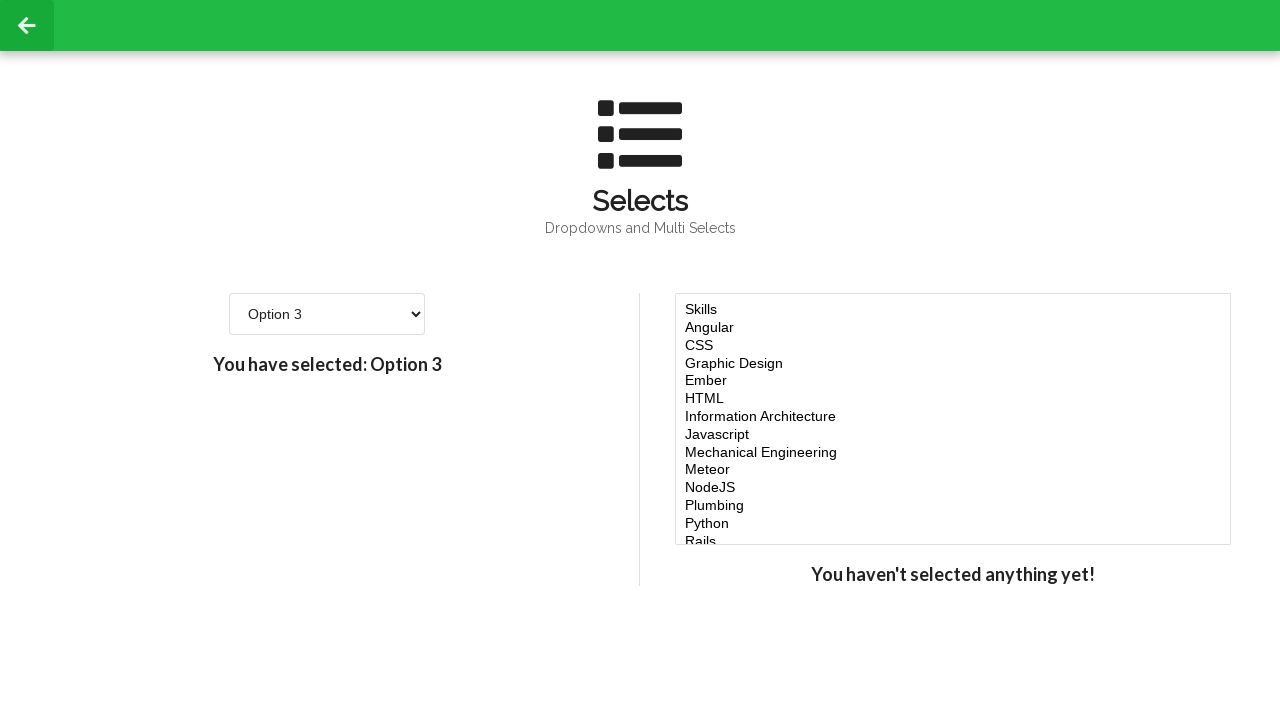

Verified selection by index: Option 3
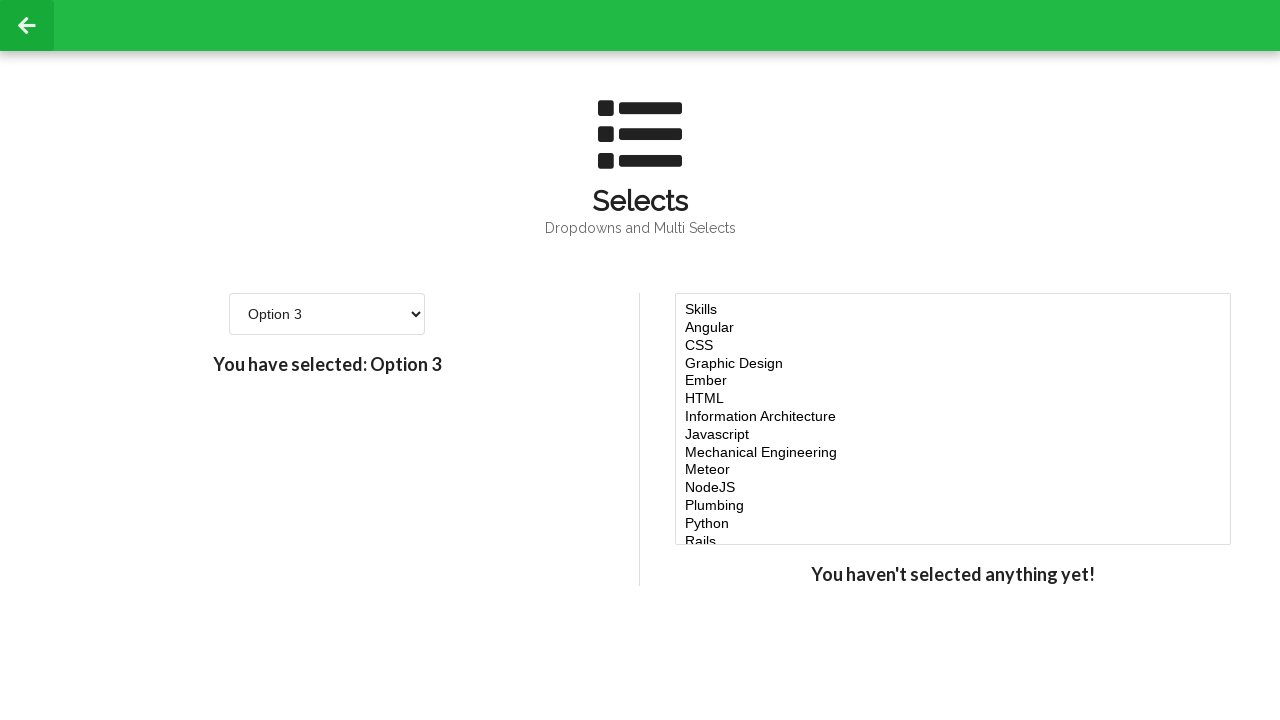

Selected option with value '4' on #single-select
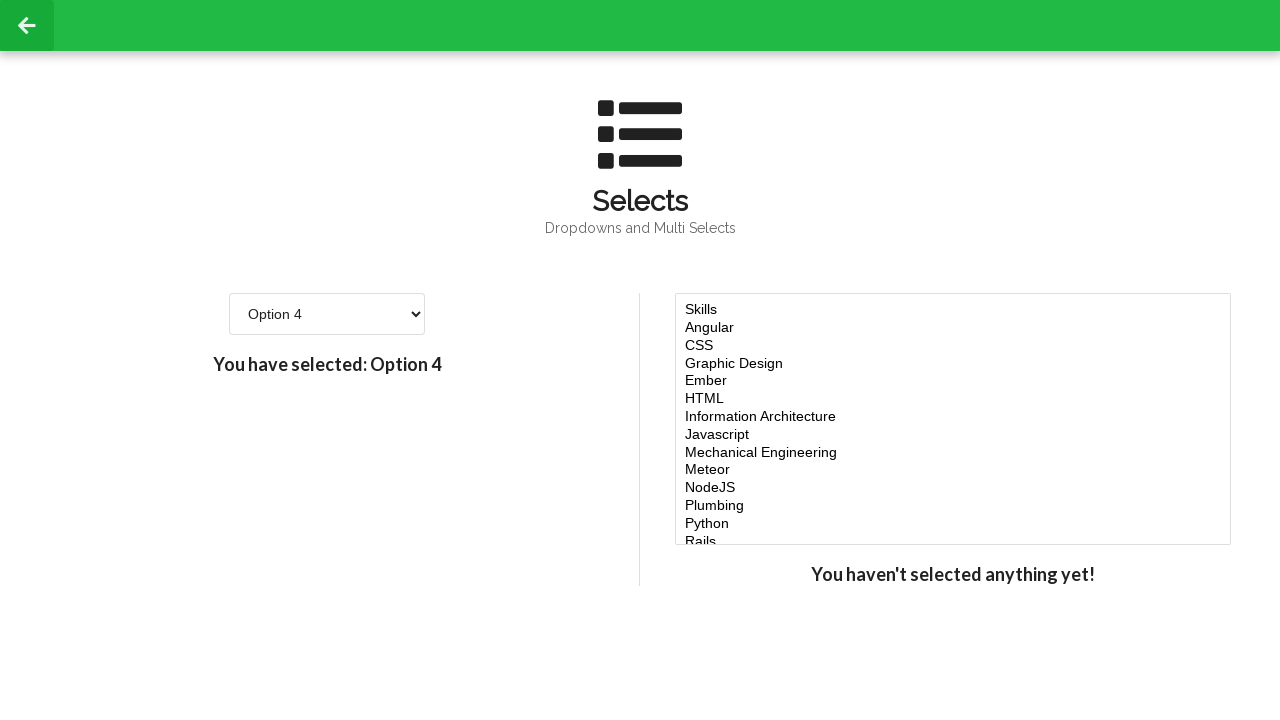

Verified selection by value: Option 4
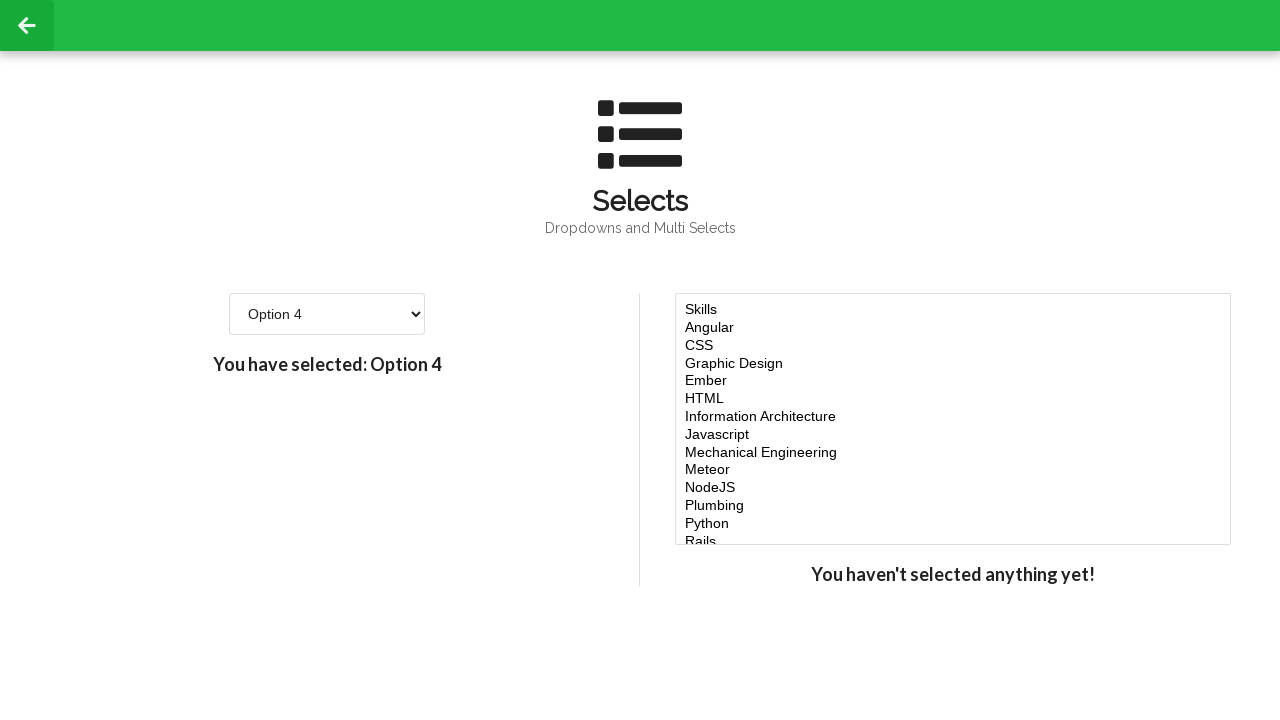

Retrieved all dropdown options
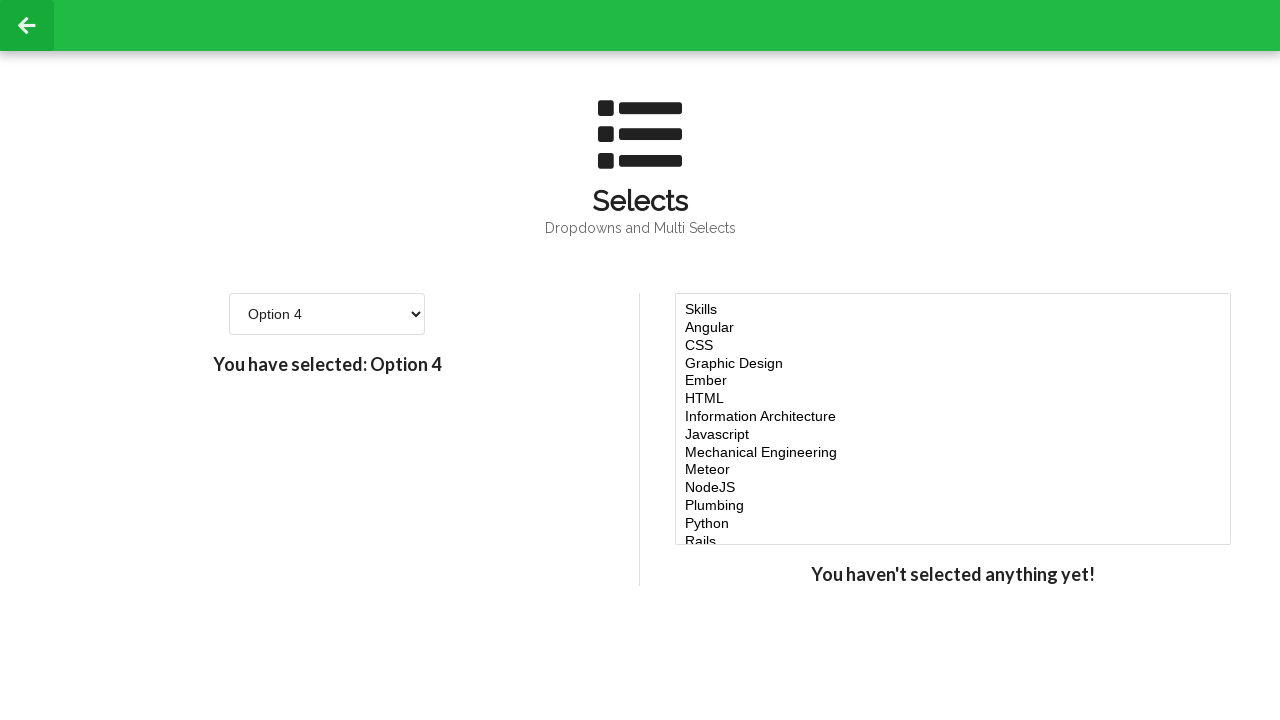

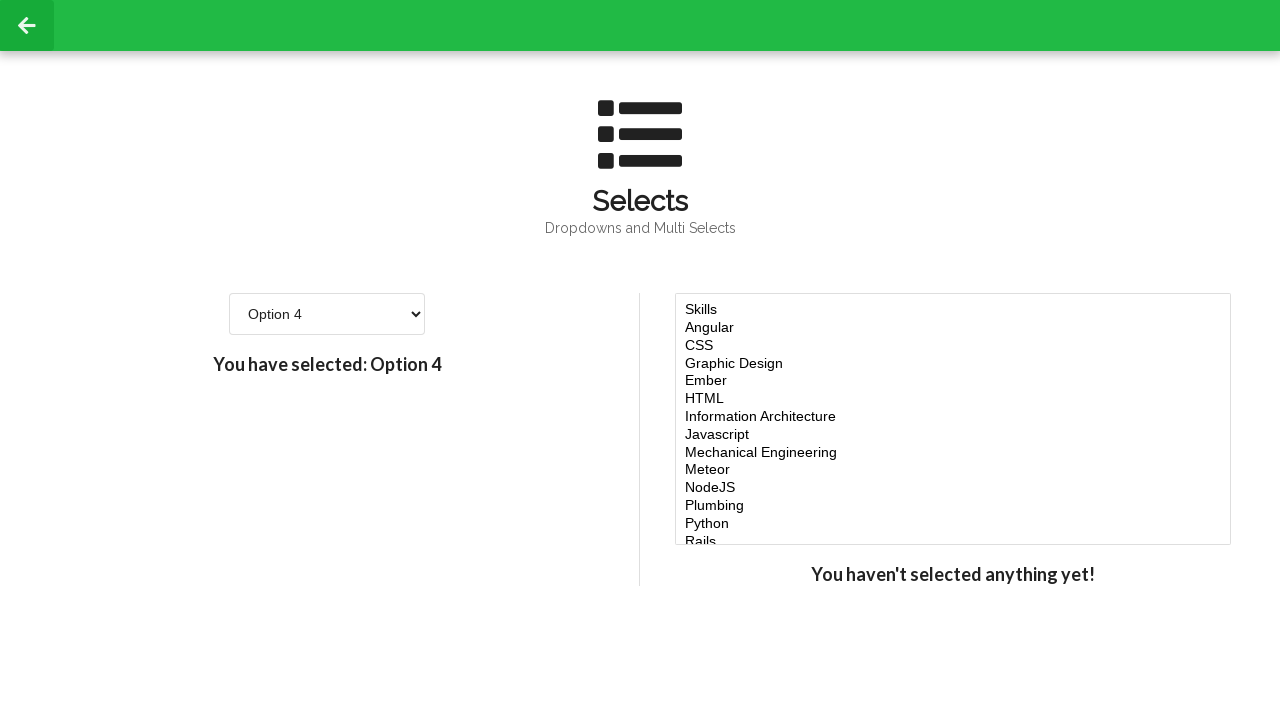